Tests product search and cart functionality by searching for products, verifying results, and adding items to cart based on product name

Starting URL: https://rahulshettyacademy.com/seleniumPractise/#/

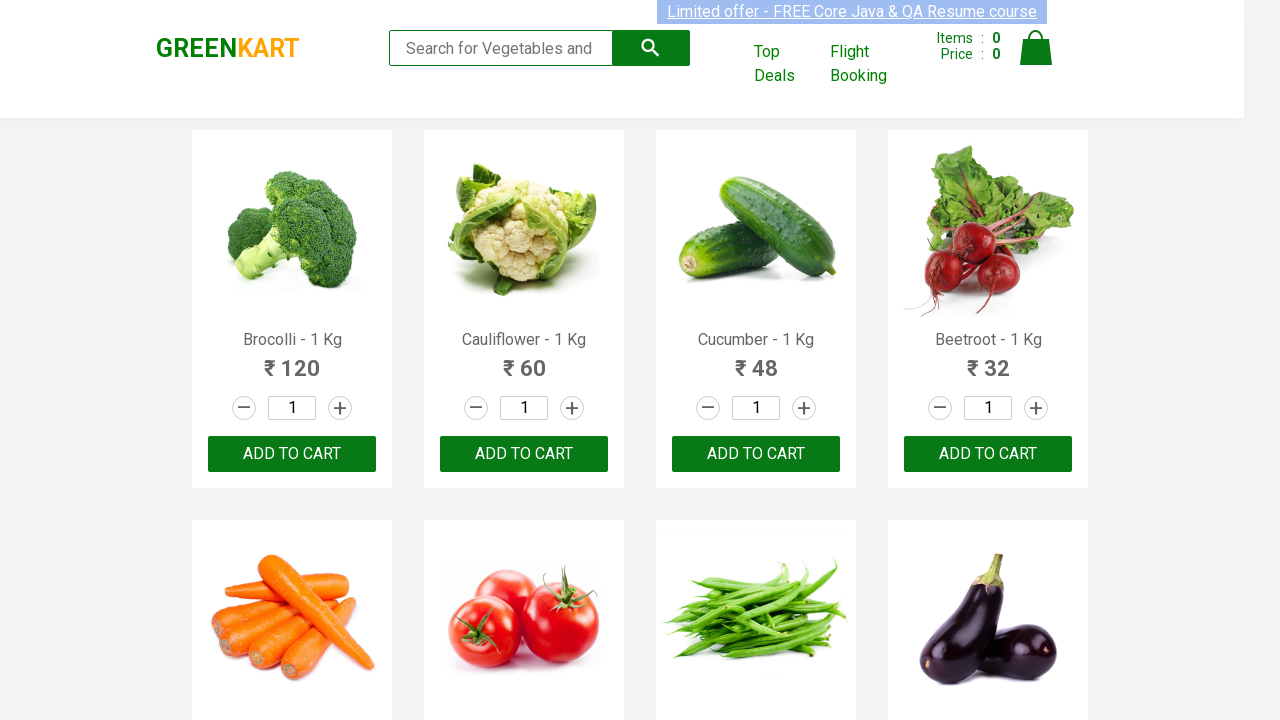

Filled search field with 'ca' to filter products on .search-keyword
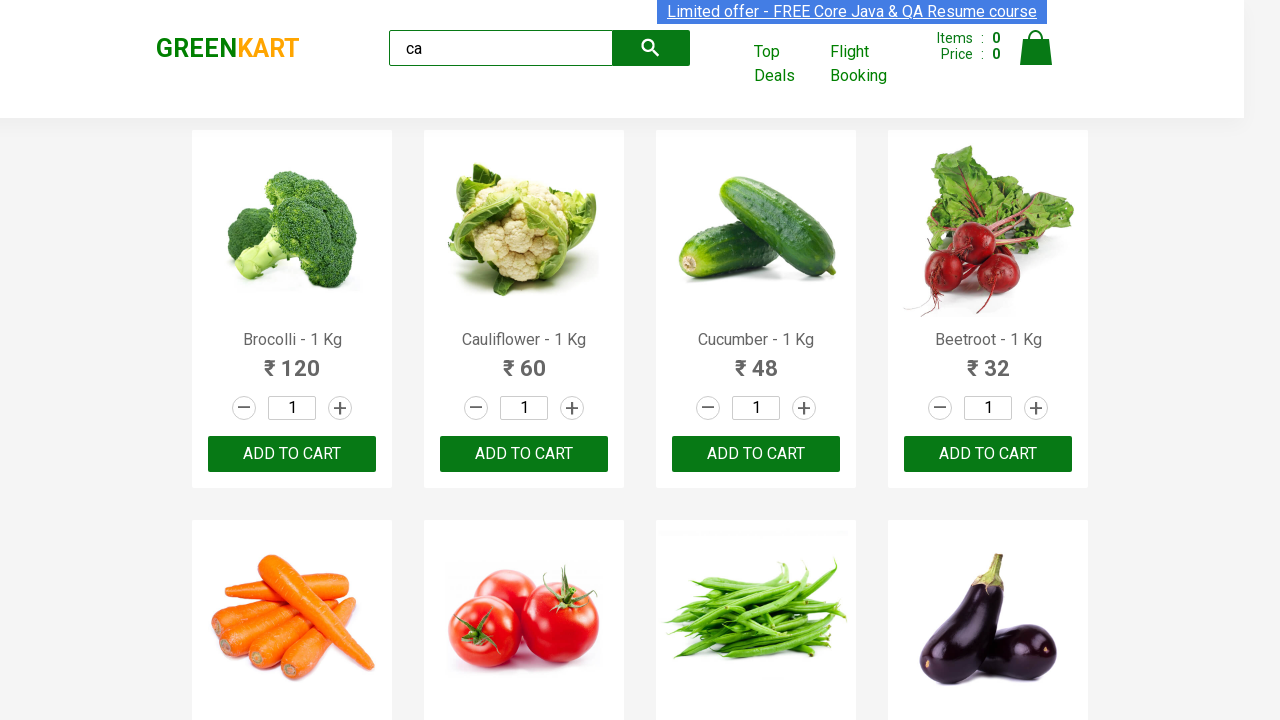

Waited 2 seconds for products to filter
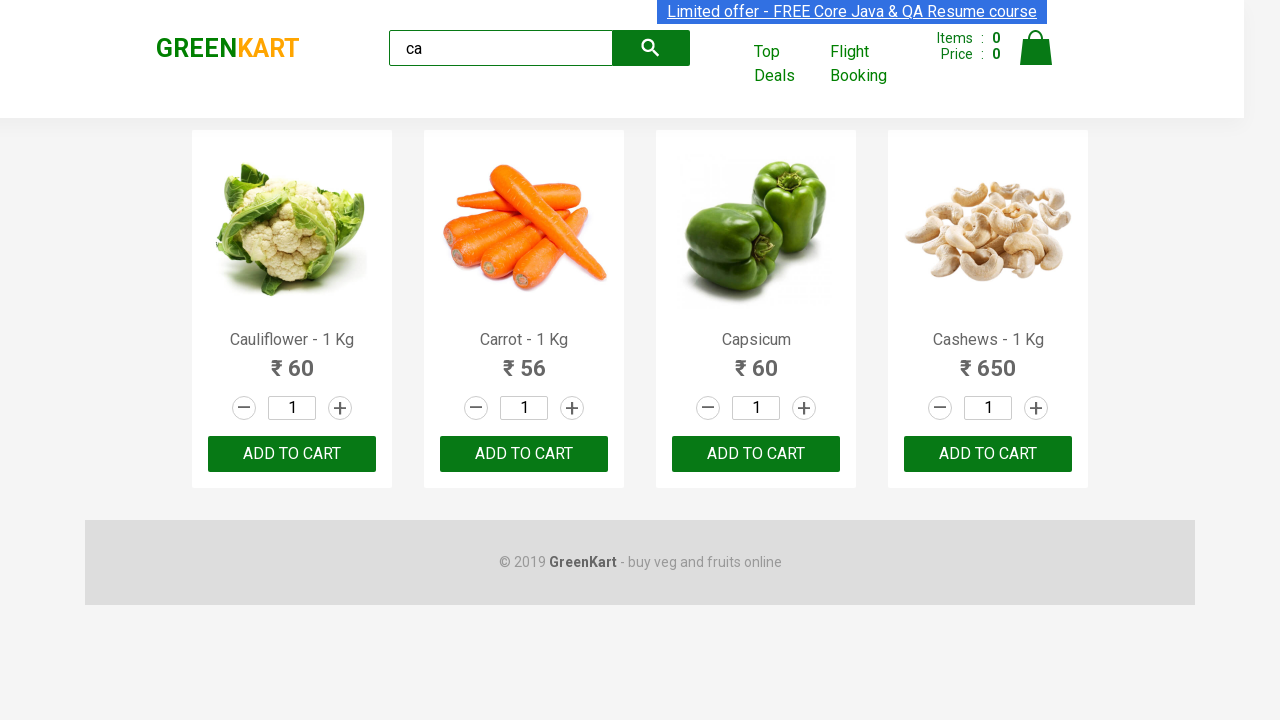

Verified product elements are visible
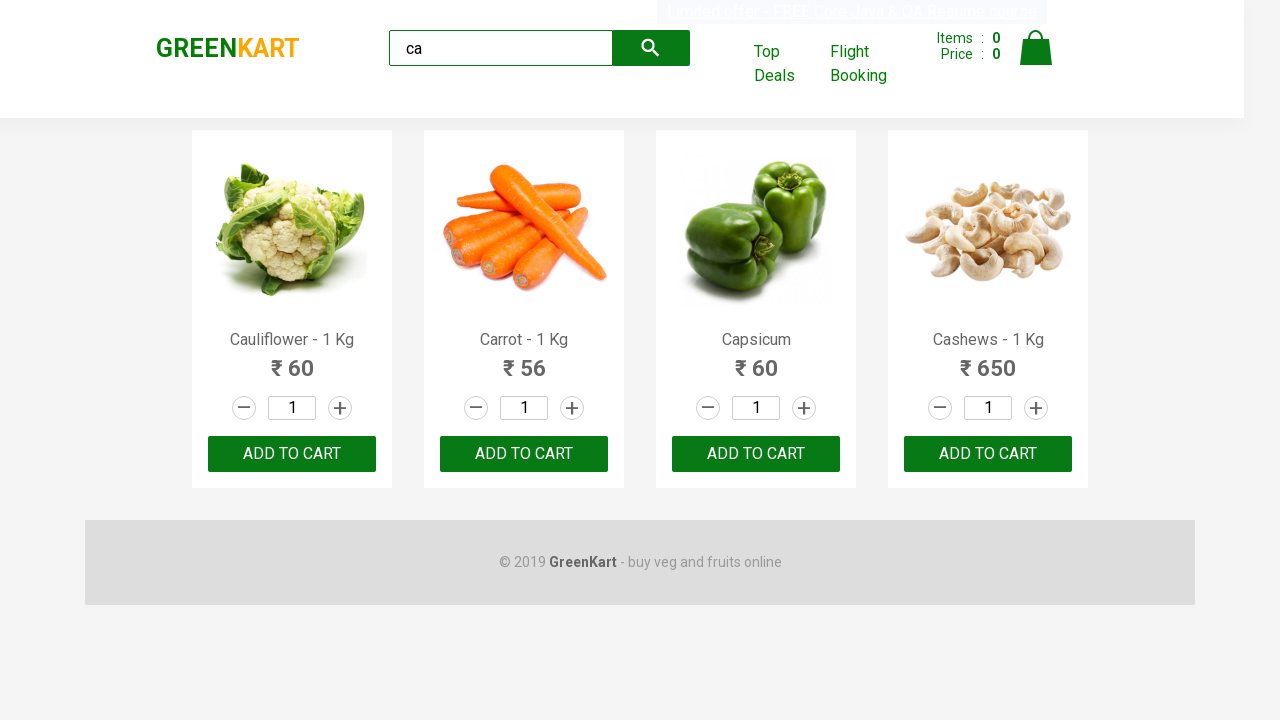

Clicked ADD TO CART button for second product at (524, 454) on .products .product >> nth=1 >> text=ADD TO CART
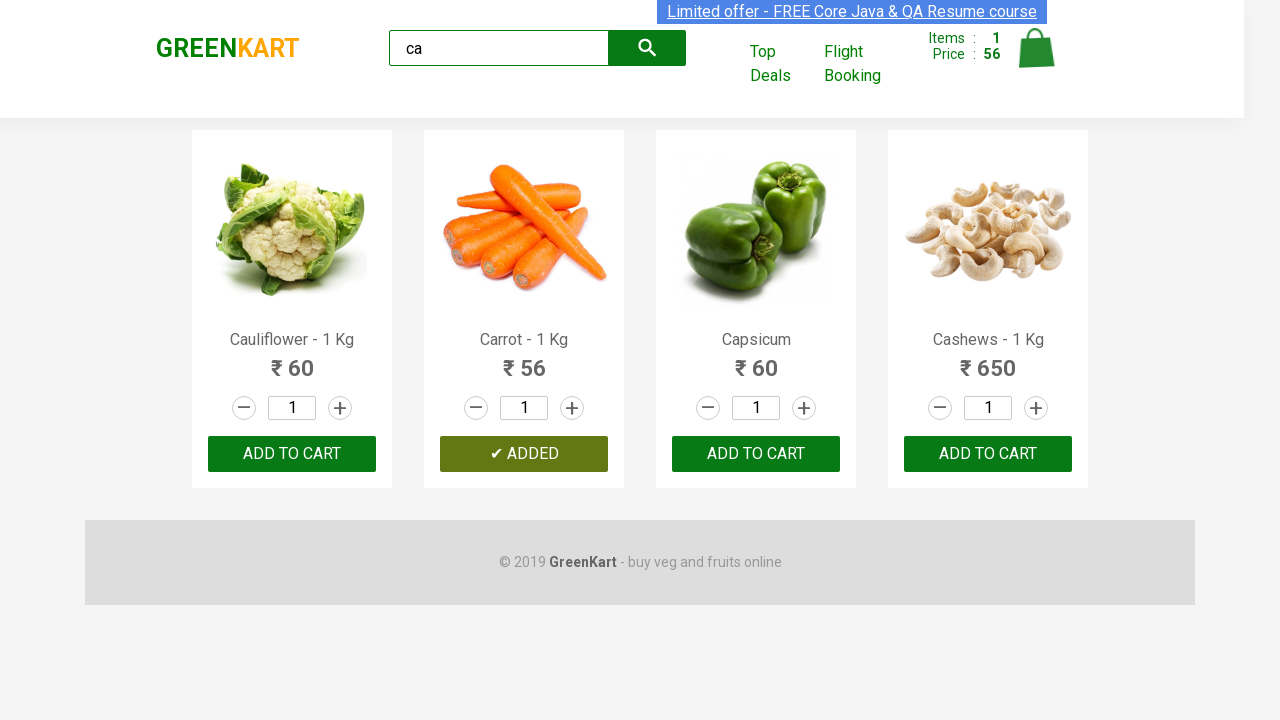

Retrieved all product elements from search results
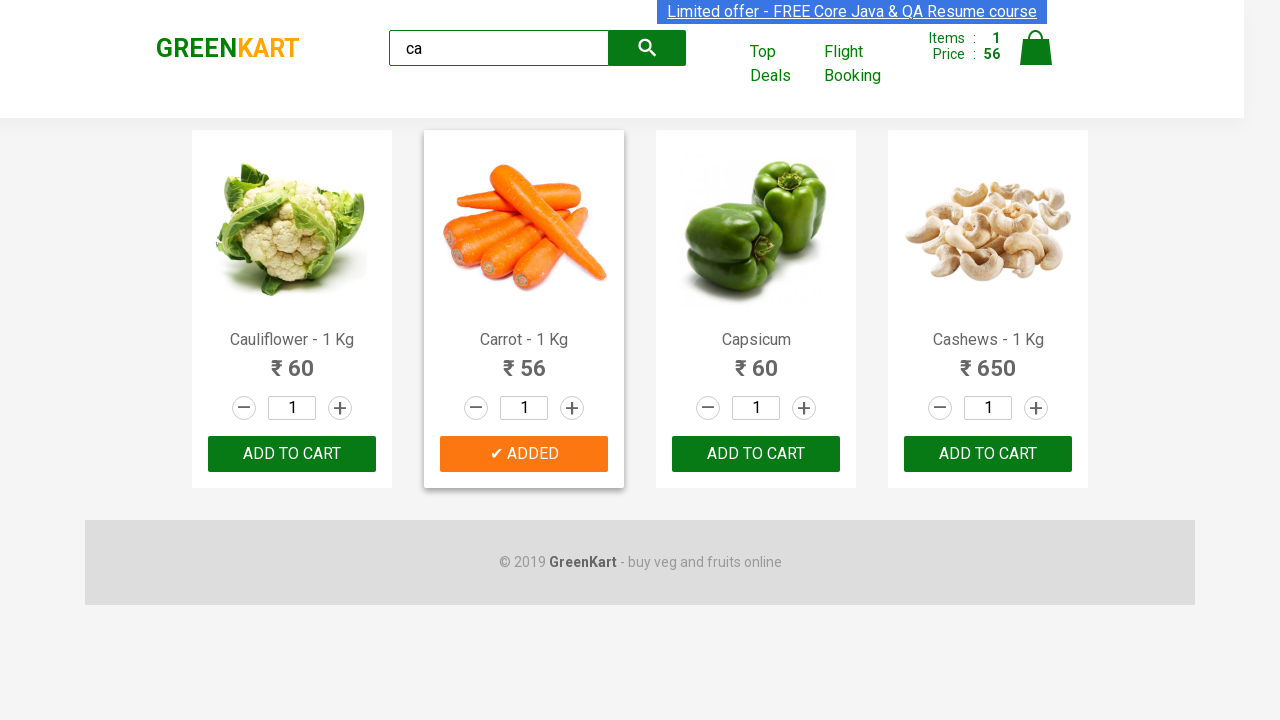

Retrieved product name: Cauliflower - 1 Kg
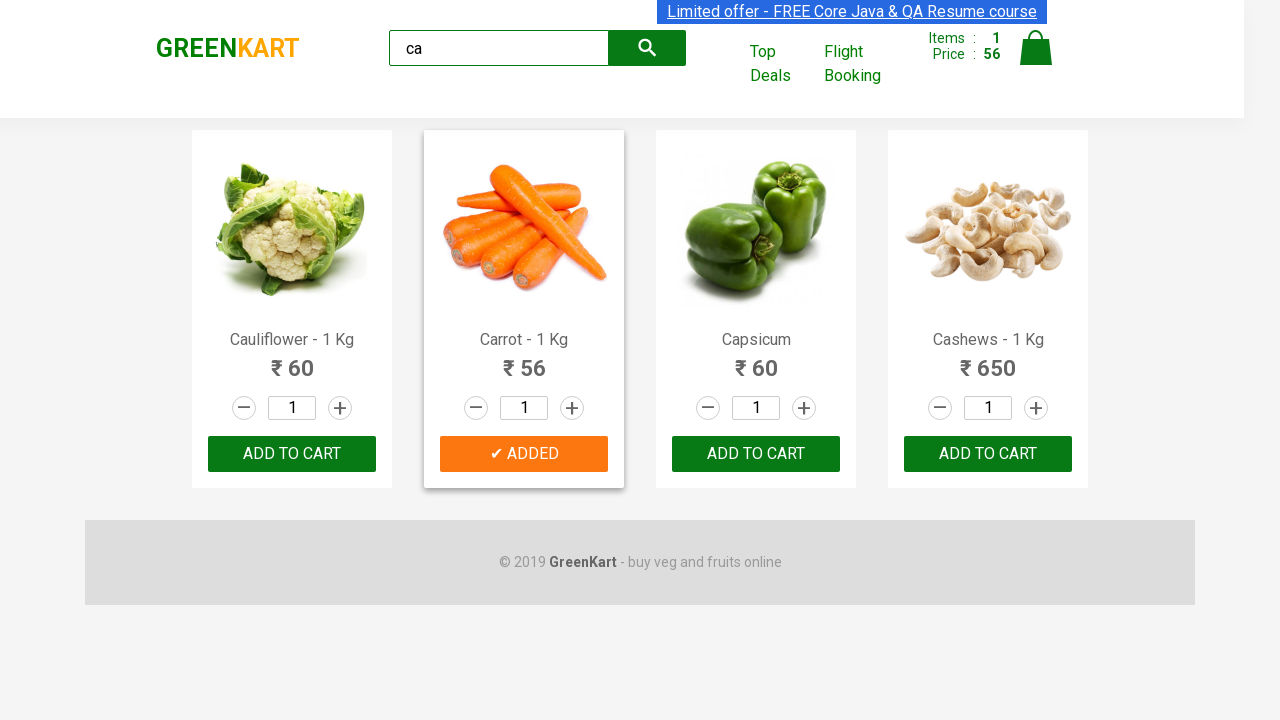

Retrieved product name: Carrot - 1 Kg
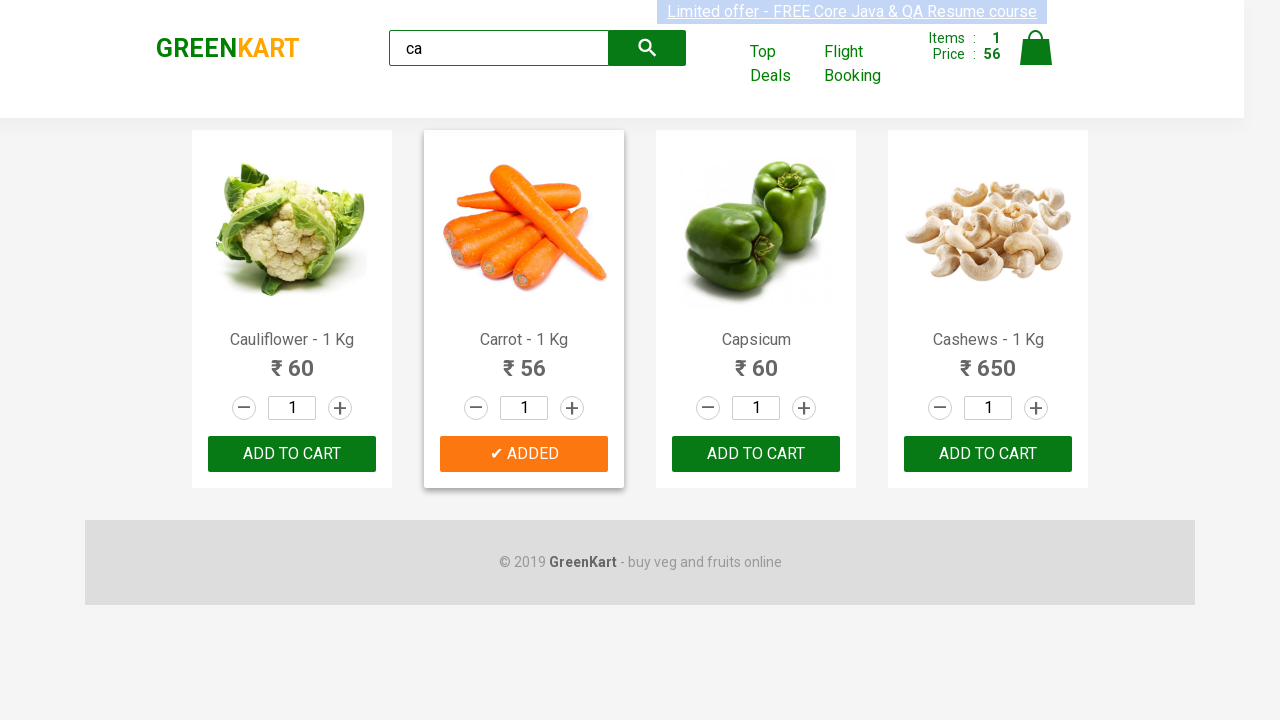

Retrieved product name: Capsicum
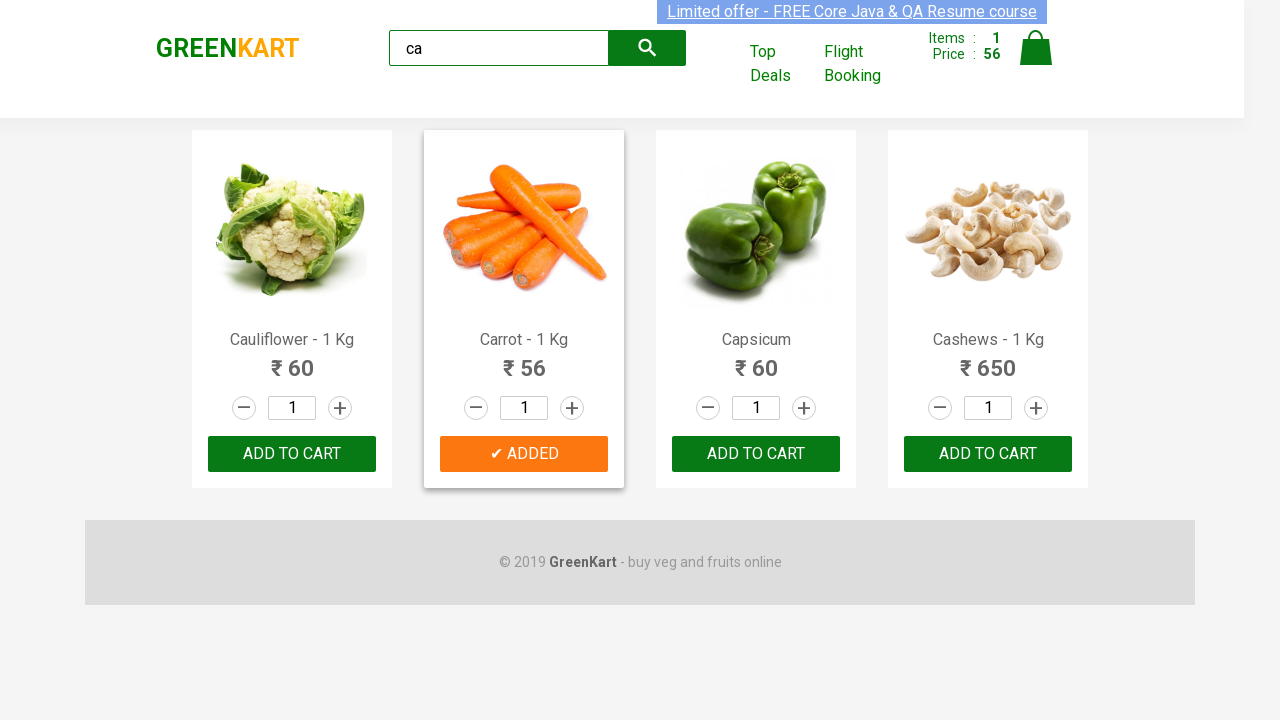

Retrieved product name: Cashews - 1 Kg
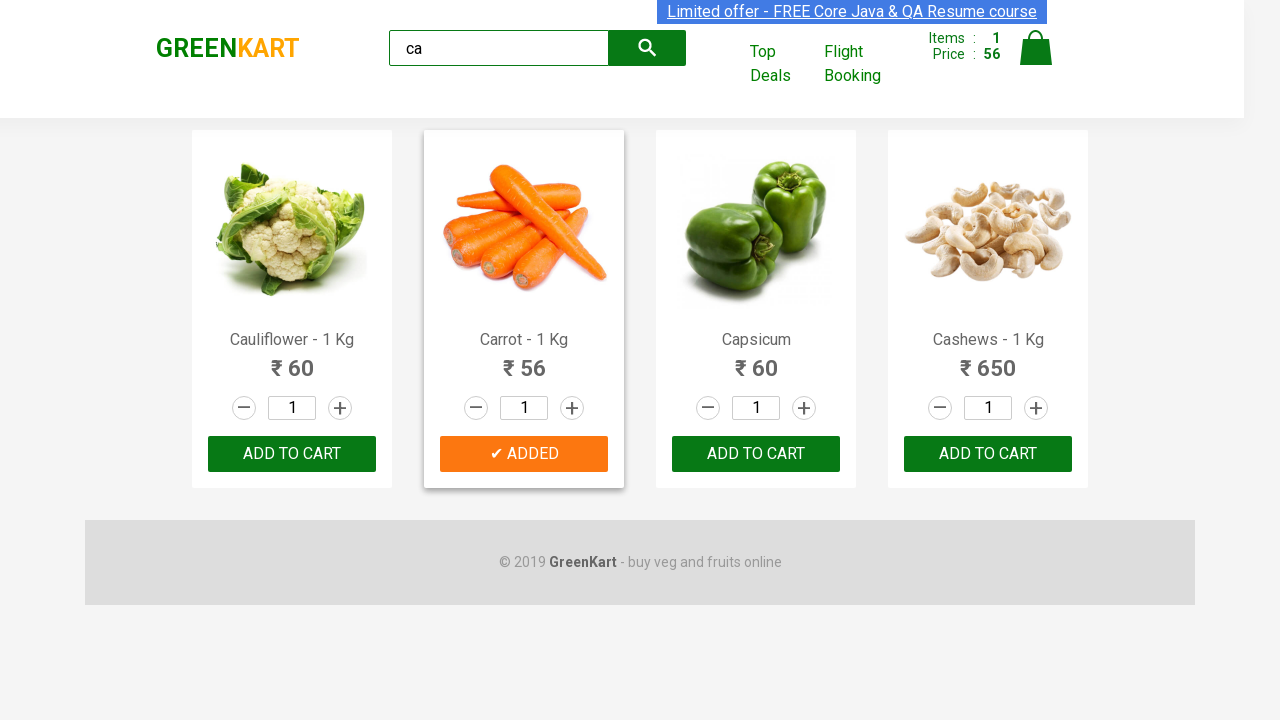

Found Cashews product and clicked ADD TO CART button at (988, 454) on .products .product >> nth=3 >> button
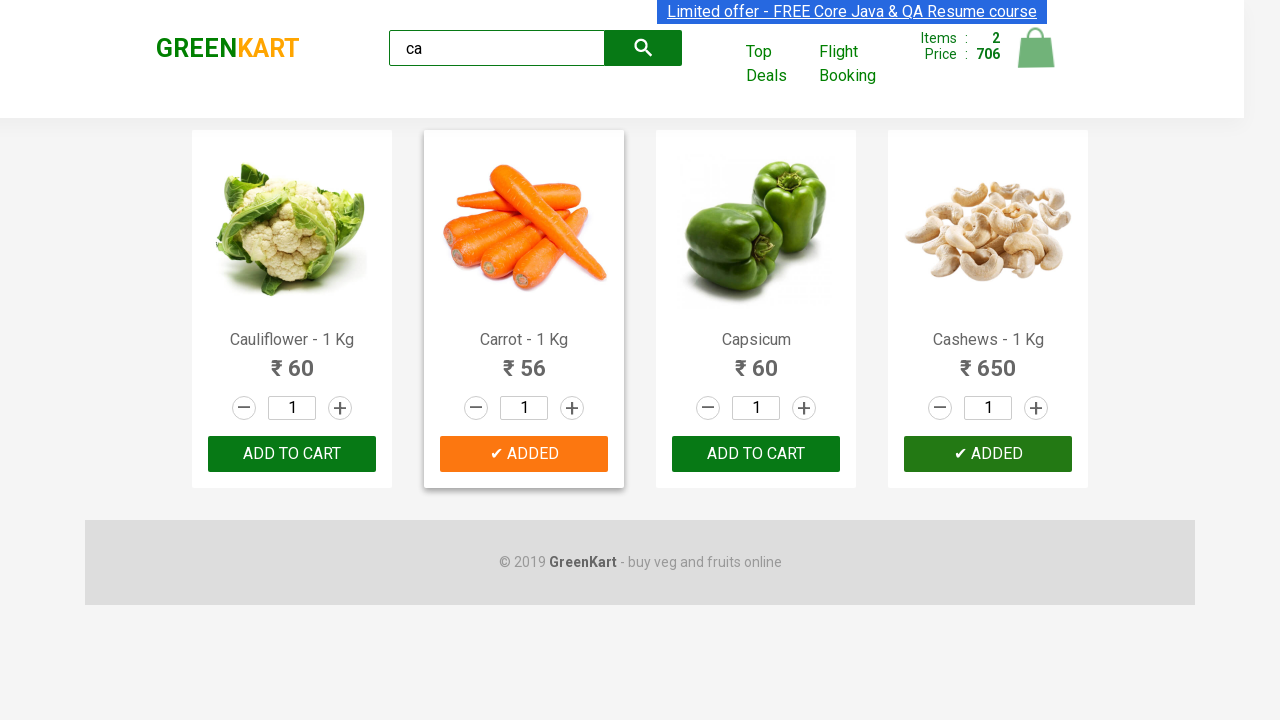

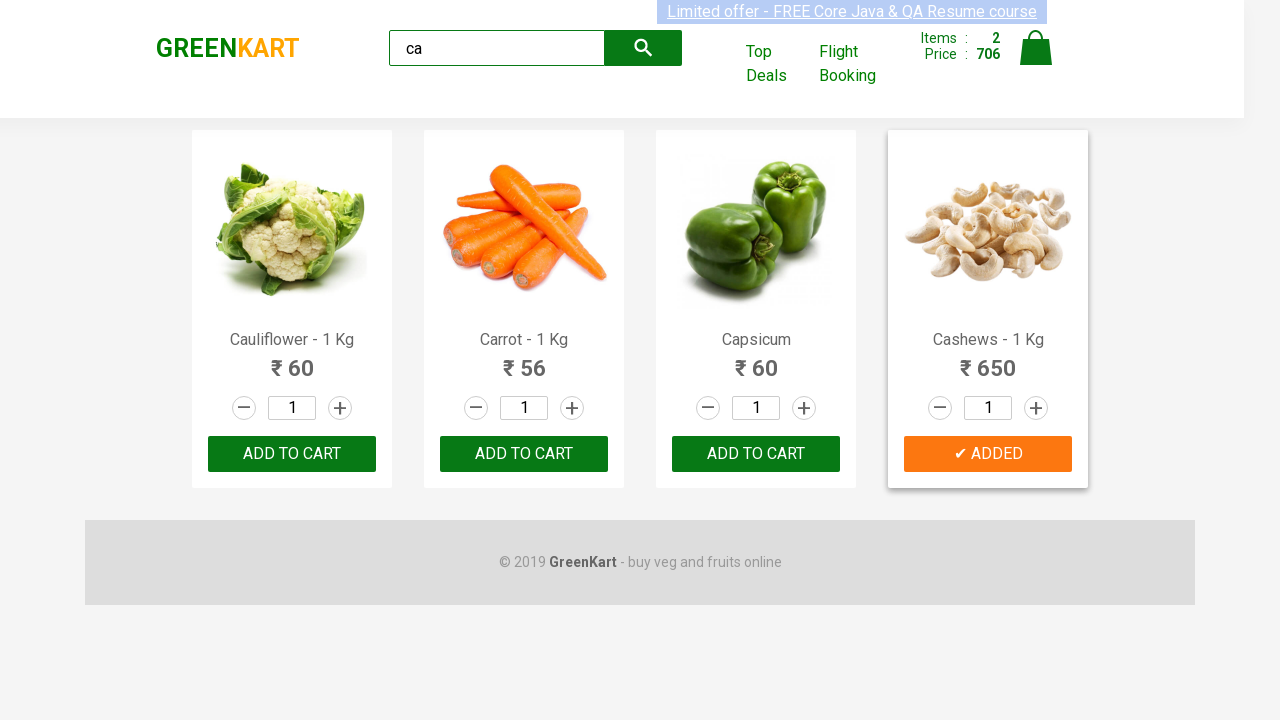